Tests various alert handling scenarios including simple alerts, confirmation dialogs with OK/Cancel, and prompt alerts with text input

Starting URL: http://demo.automationtesting.in/Alerts.html

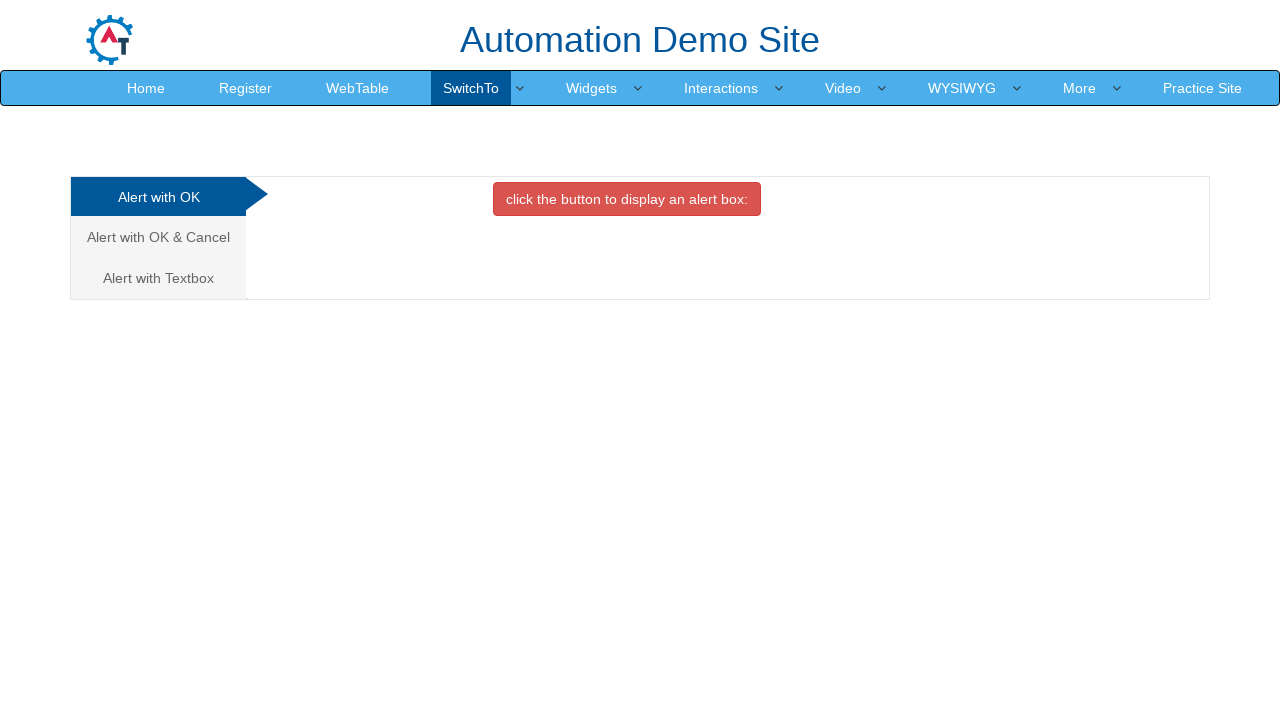

Clicked button to display simple alert at (627, 199) on xpath=//button[contains(text(),'click the button to display an ')]
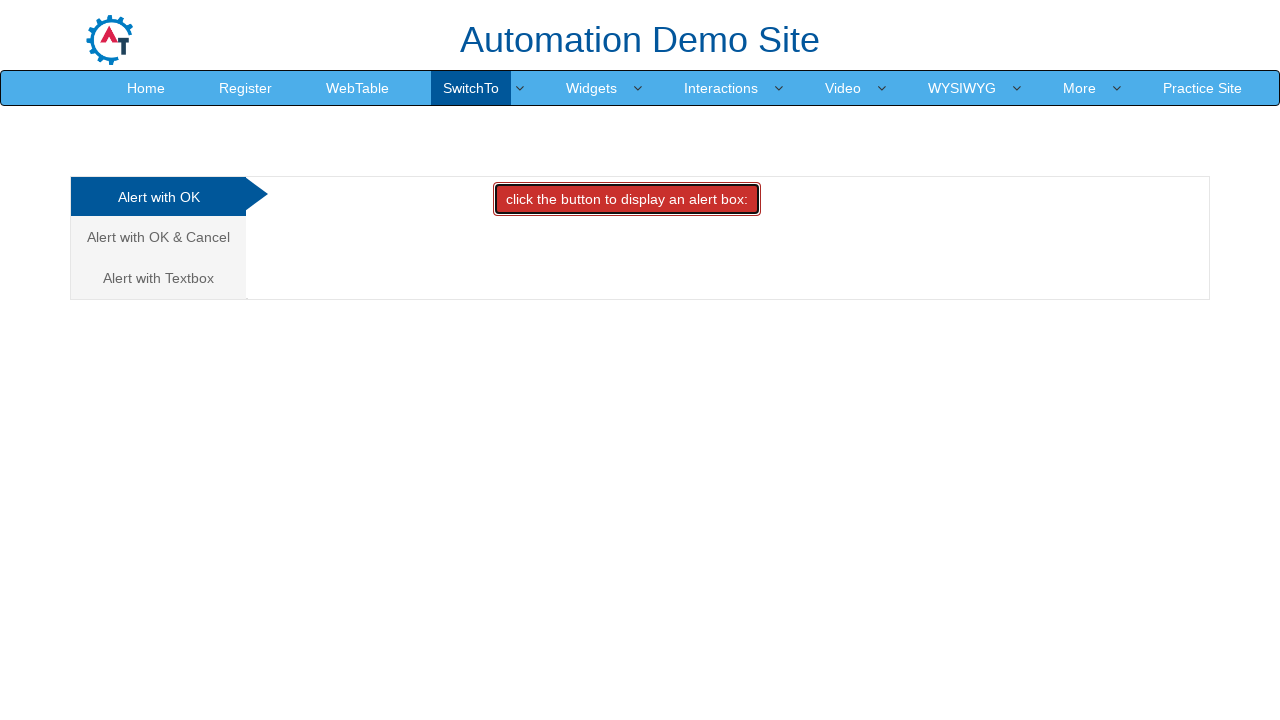

Waited 2 seconds for alert to appear
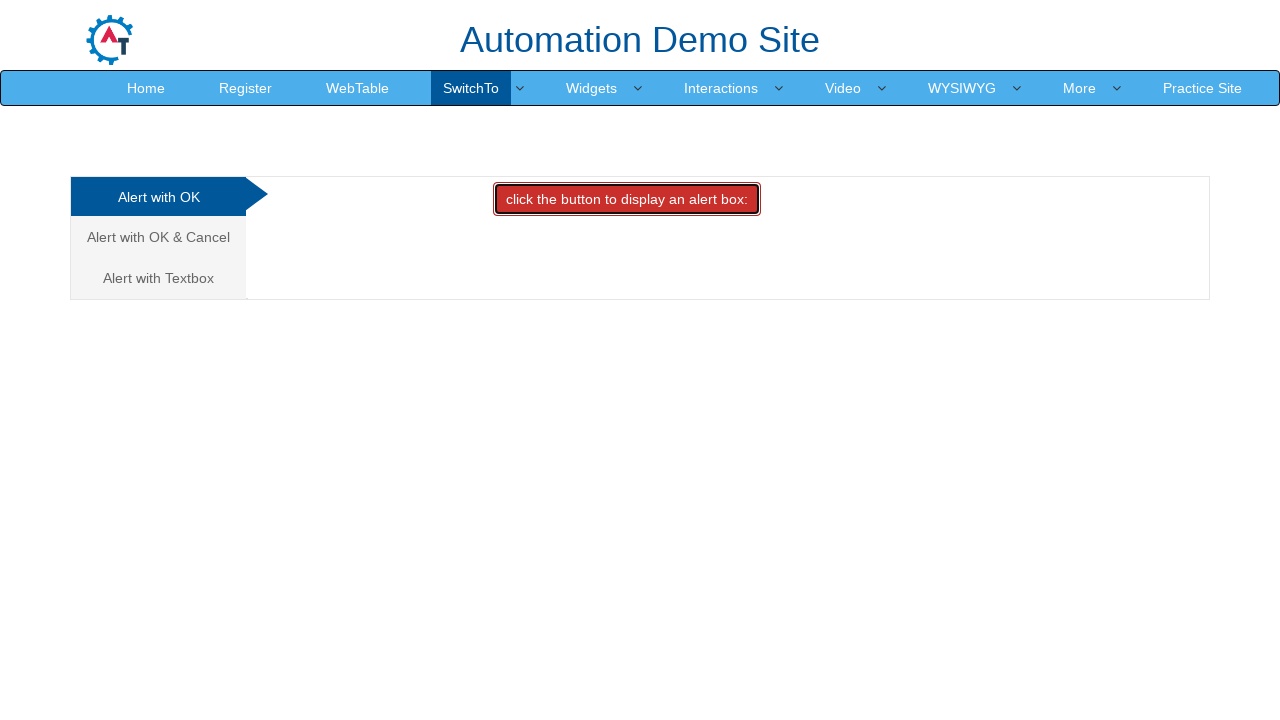

Set up dialog handler to accept alerts
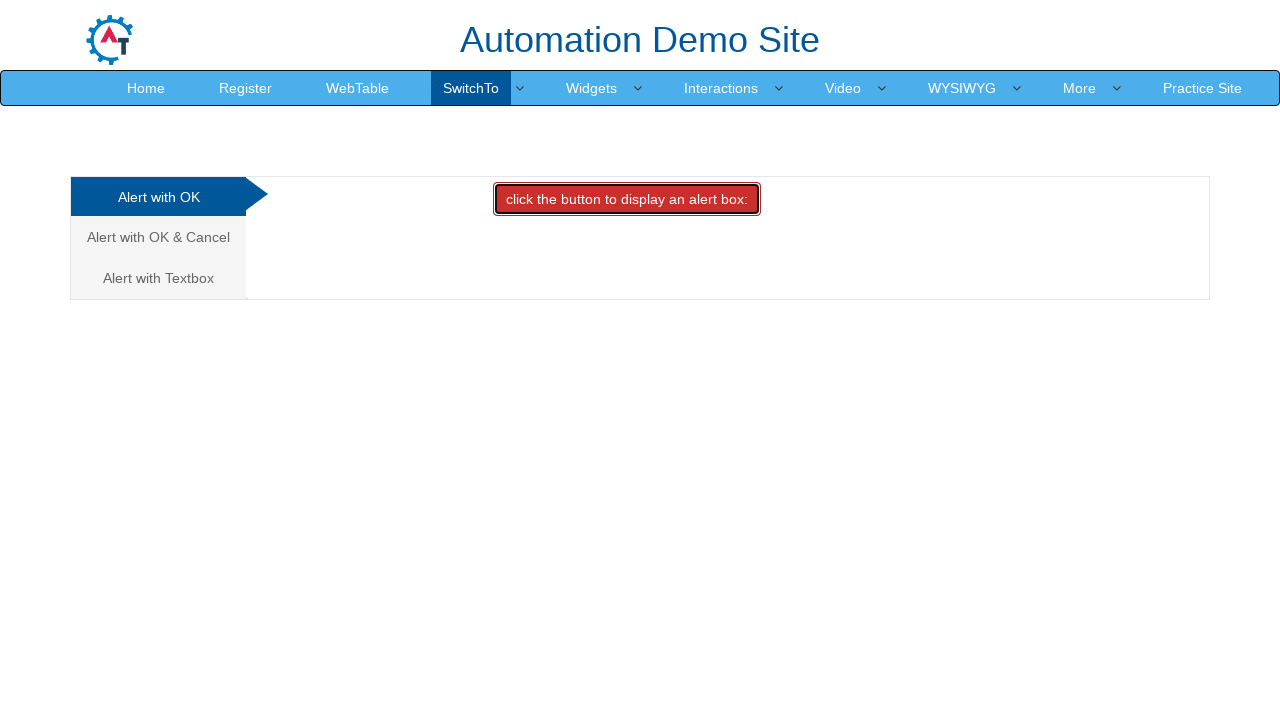

Clicked button to display alert and accepted it at (627, 199) on xpath=//button[contains(text(),'click the button to display an ')]
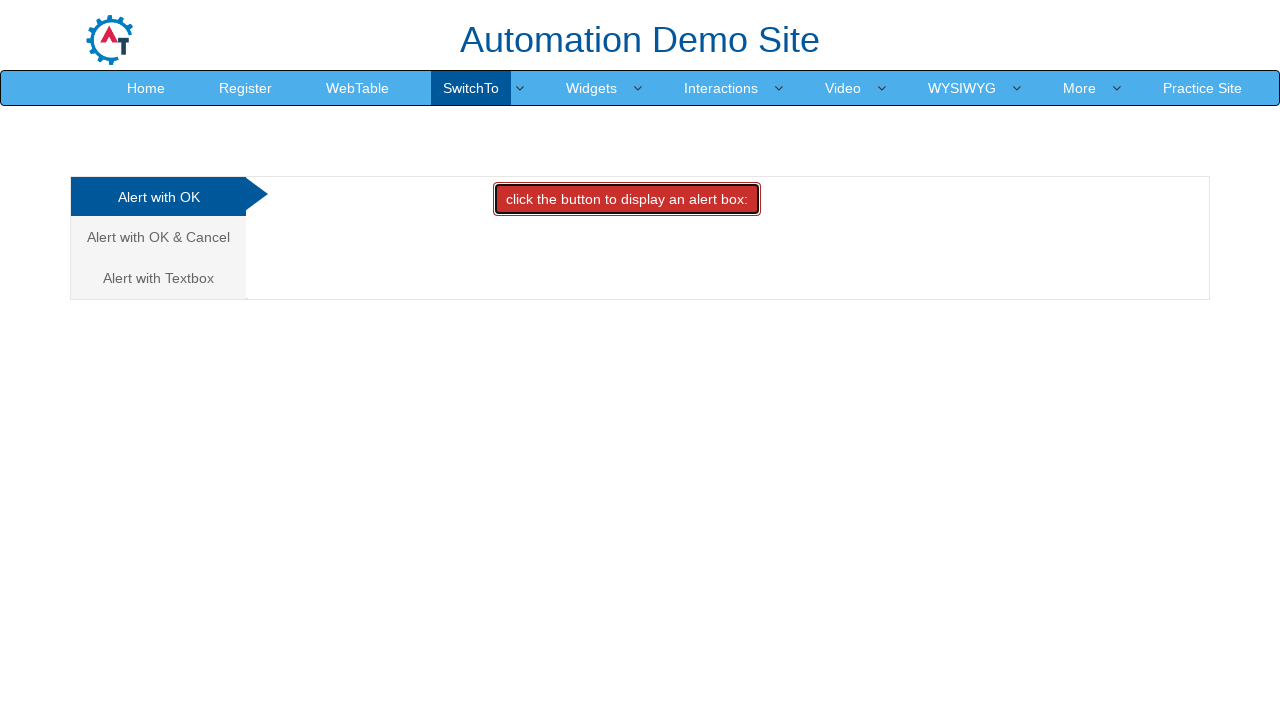

Clicked on 'Alert with OK & Cancel' tab at (158, 237) on xpath=//a[normalize-space()='Alert with OK & Cancel']
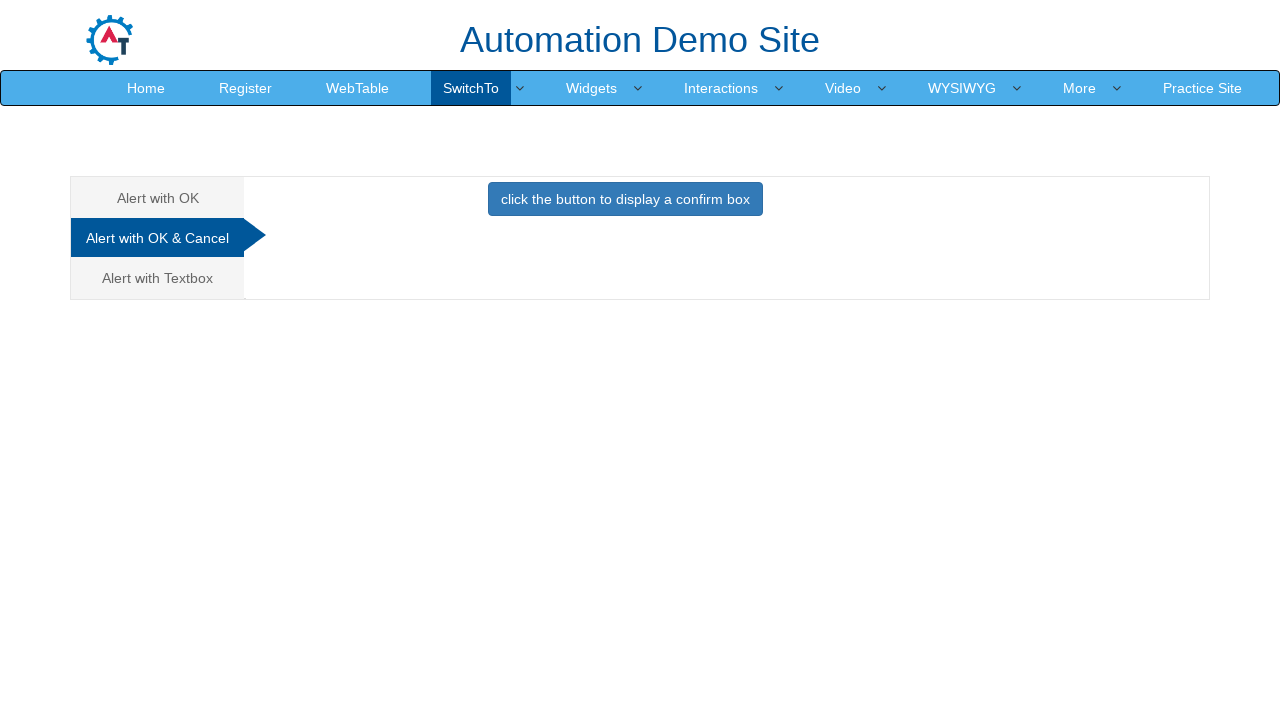

Clicked button to display confirmation dialog at (625, 199) on xpath=//button[normalize-space()='click the button to display a confirm box']
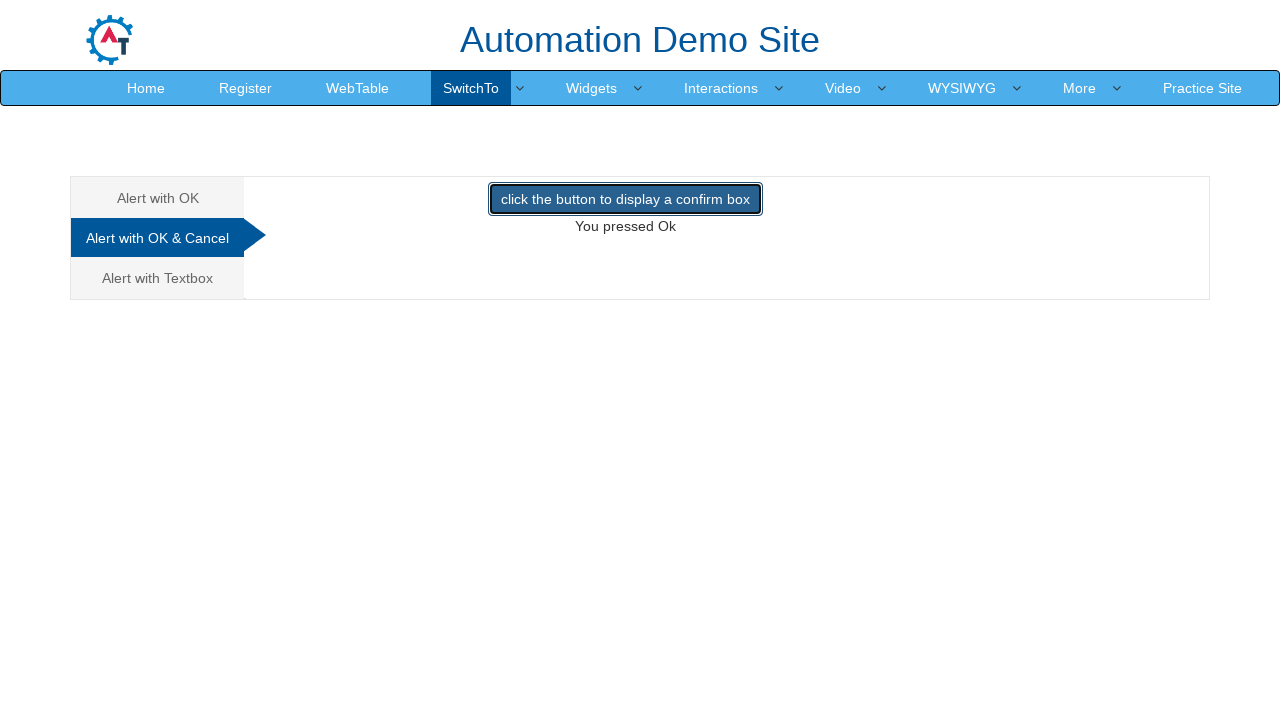

Waited 2 seconds for confirmation dialog to appear
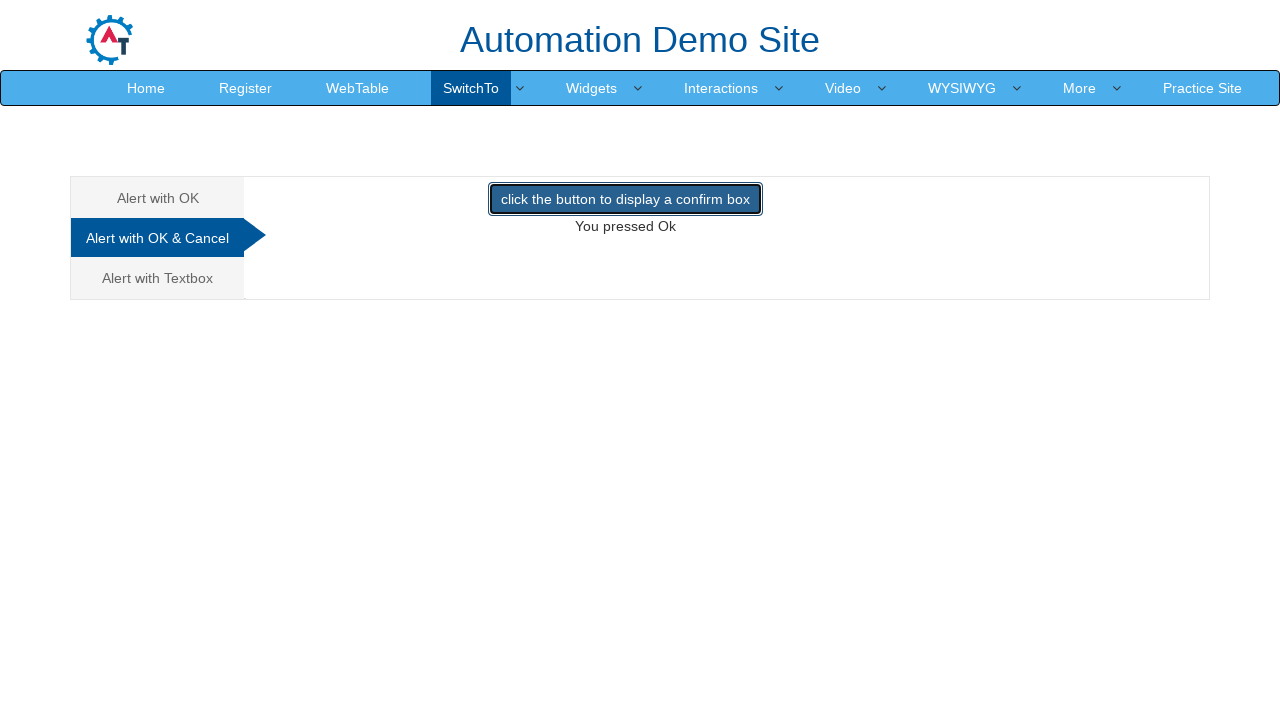

Set up dialog handler to accept confirmation dialogs
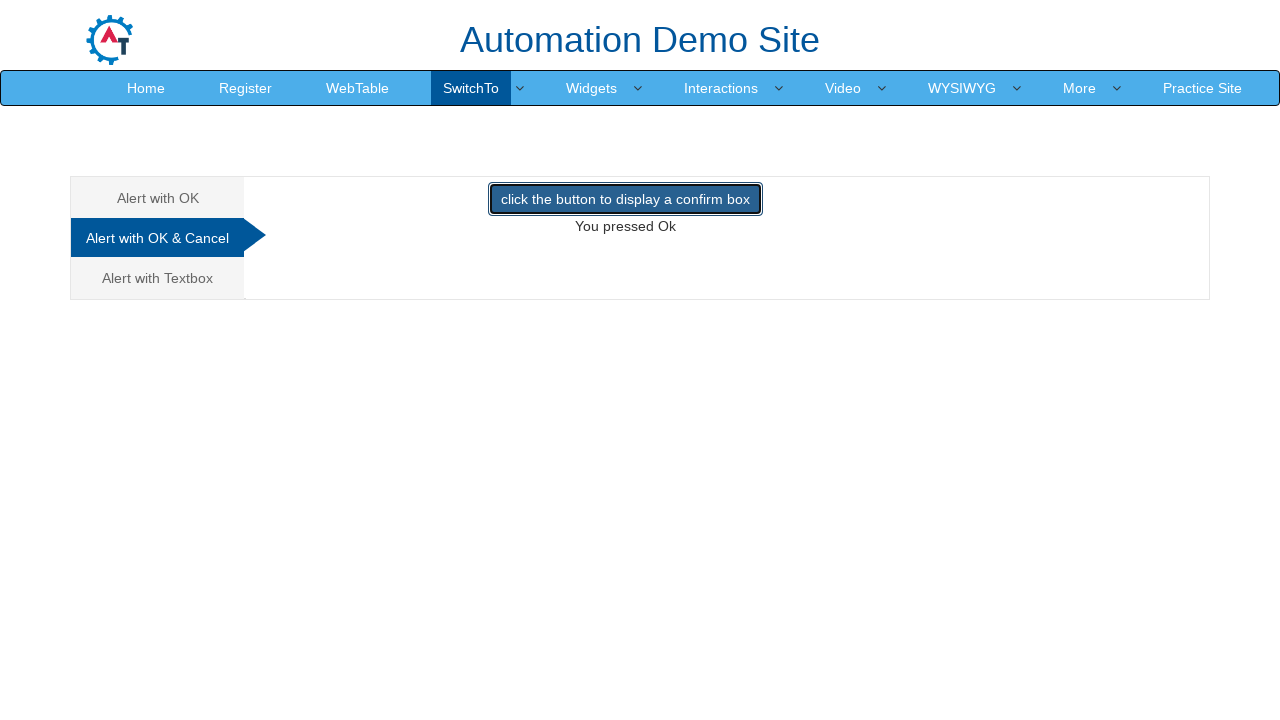

Clicked button to display confirmation dialog and accepted it at (625, 199) on xpath=//button[normalize-space()='click the button to display a confirm box']
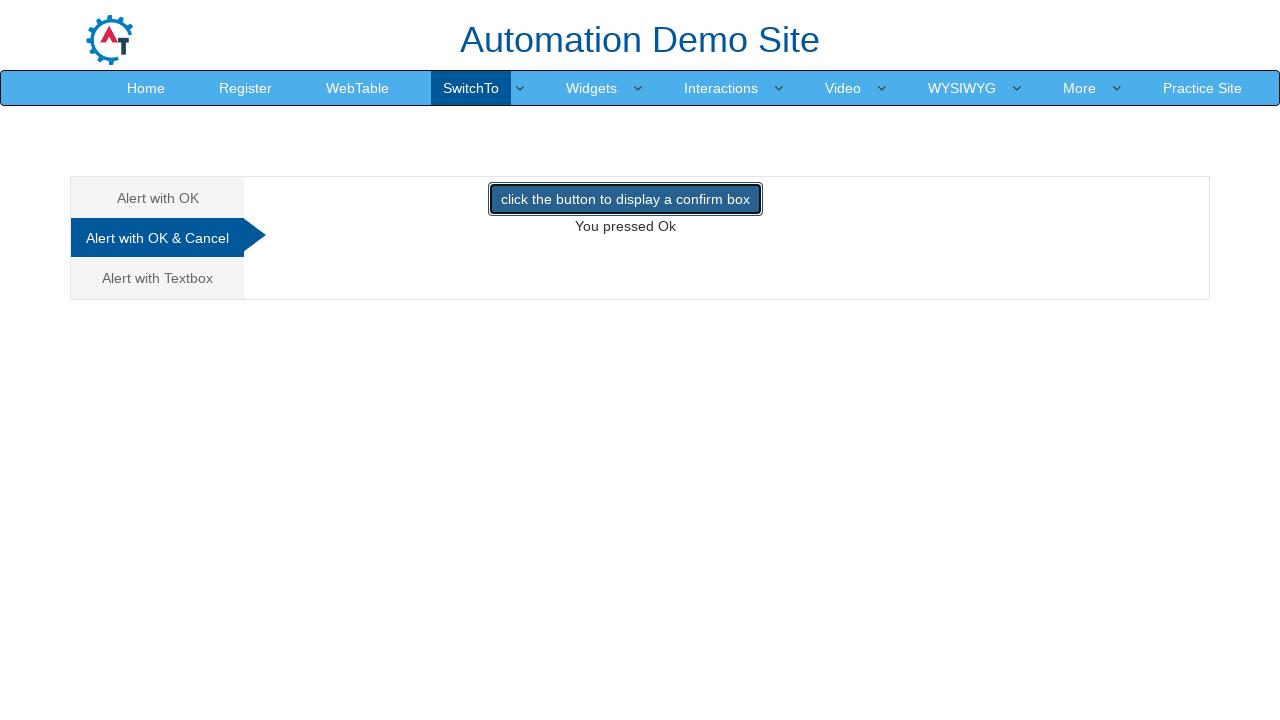

Clicked on 'Alert with Textbox' tab at (158, 278) on xpath=//a[normalize-space()='Alert with Textbox']
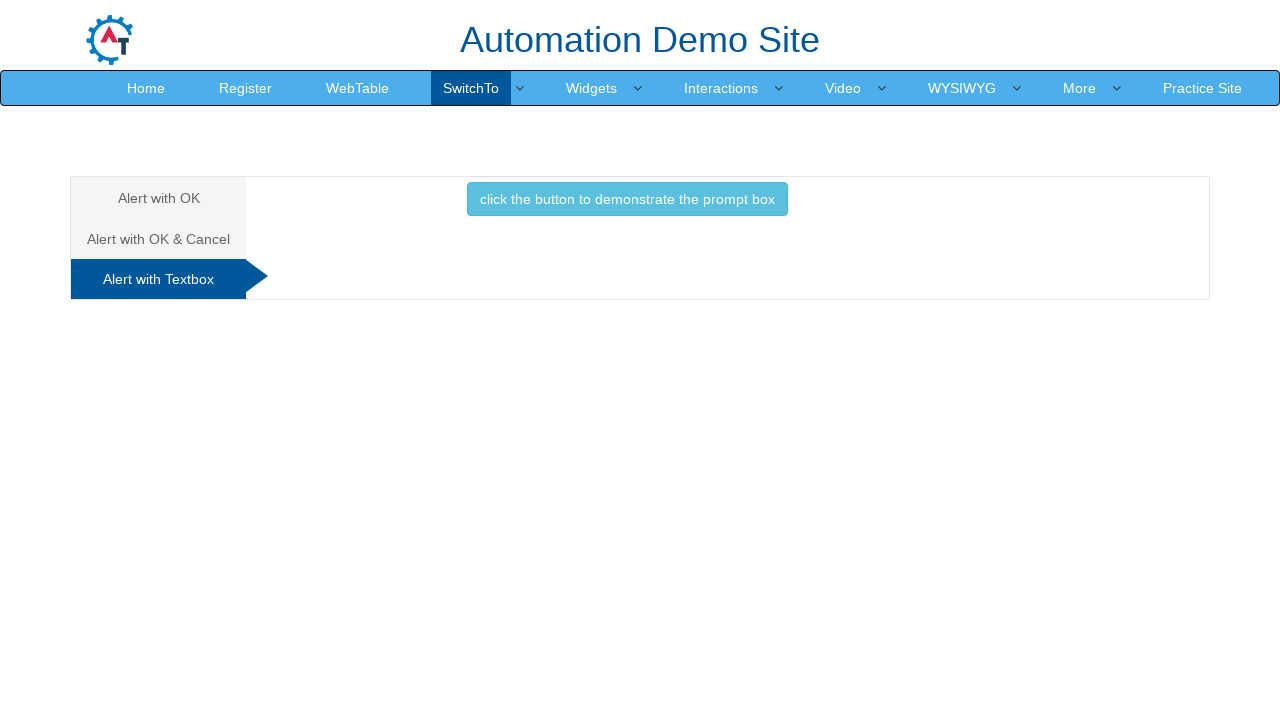

Set up dialog handler to accept prompt with text input 'test'
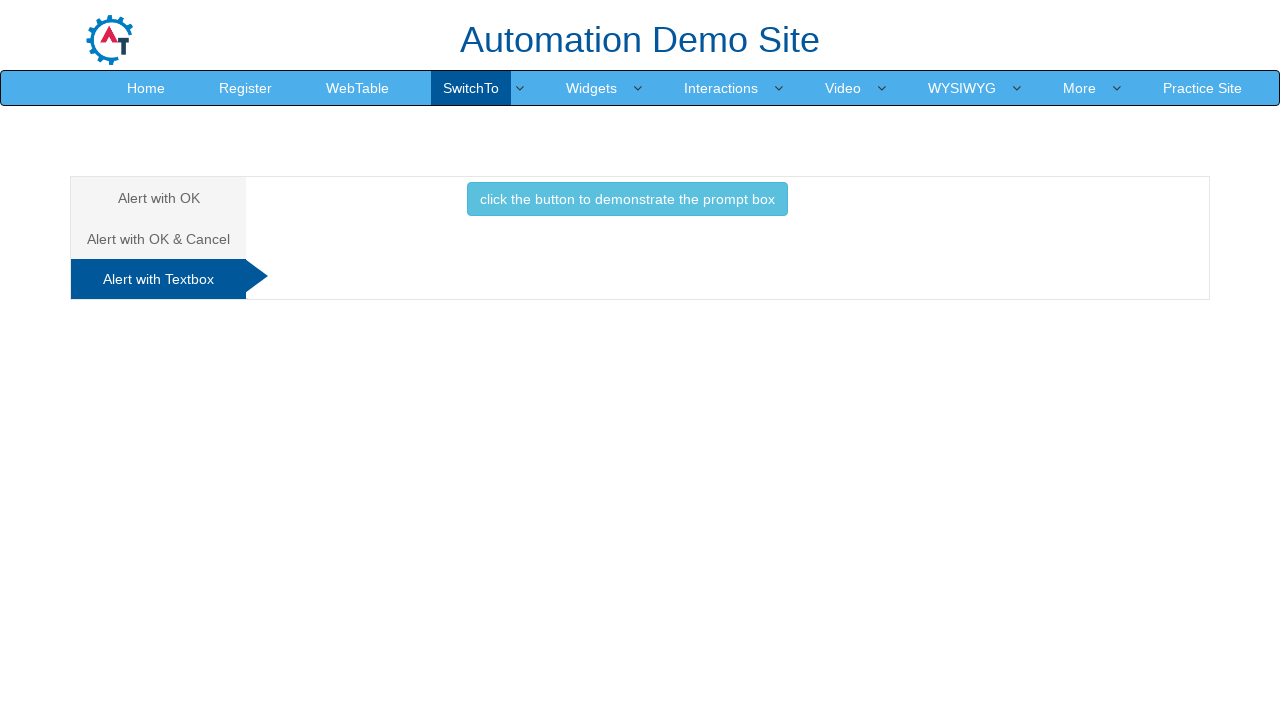

Clicked button to display prompt dialog and submitted text input at (627, 199) on xpath=//button[normalize-space()='click the button to demonstrate the prompt box
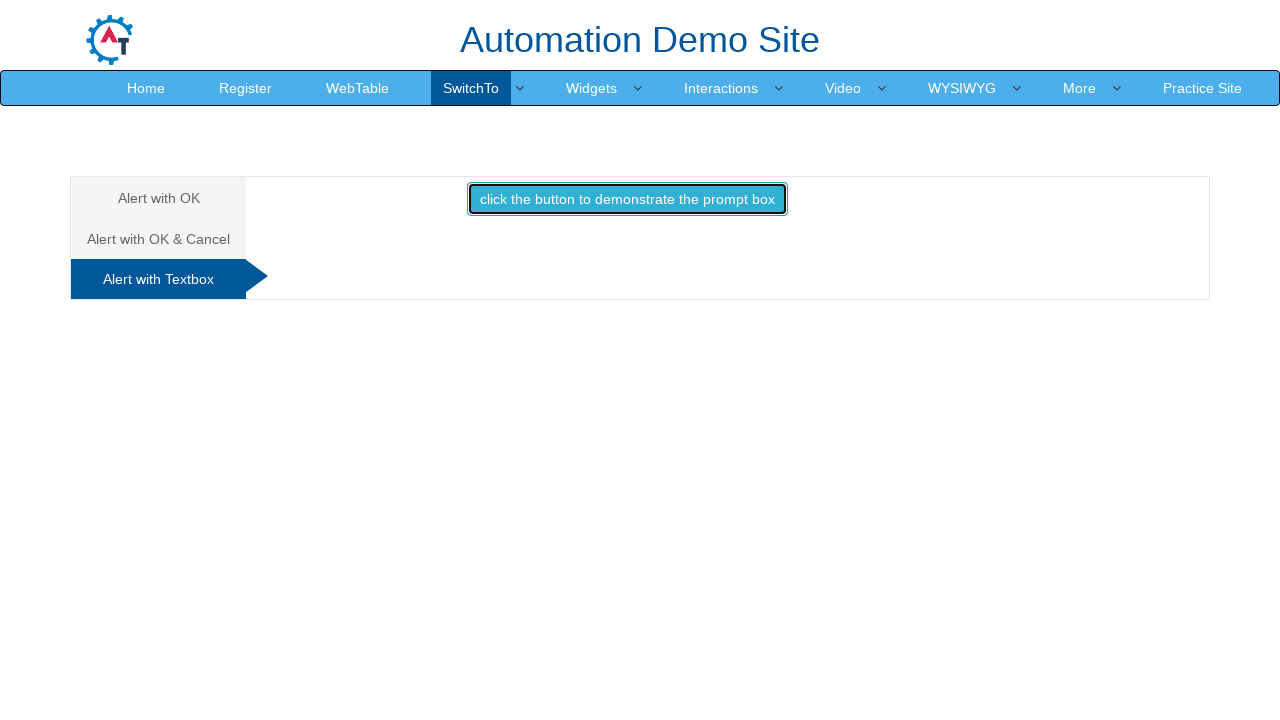

Waited 2 seconds for prompt dialog to process
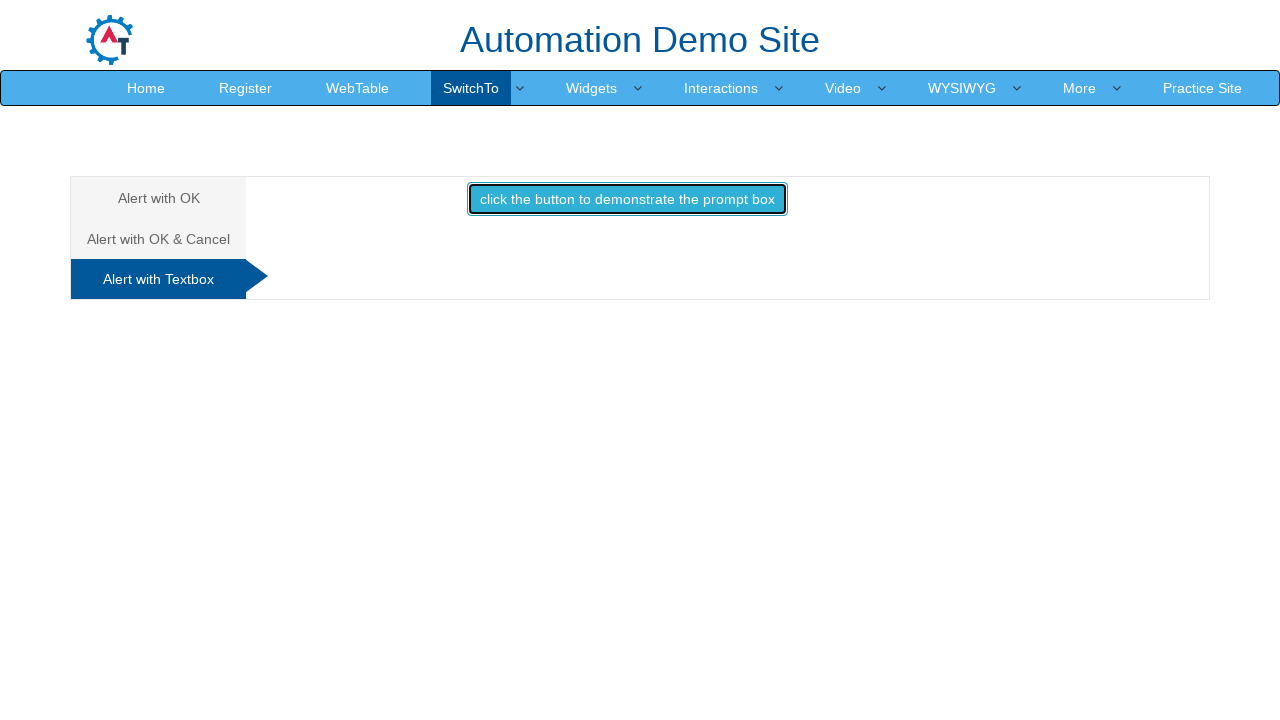

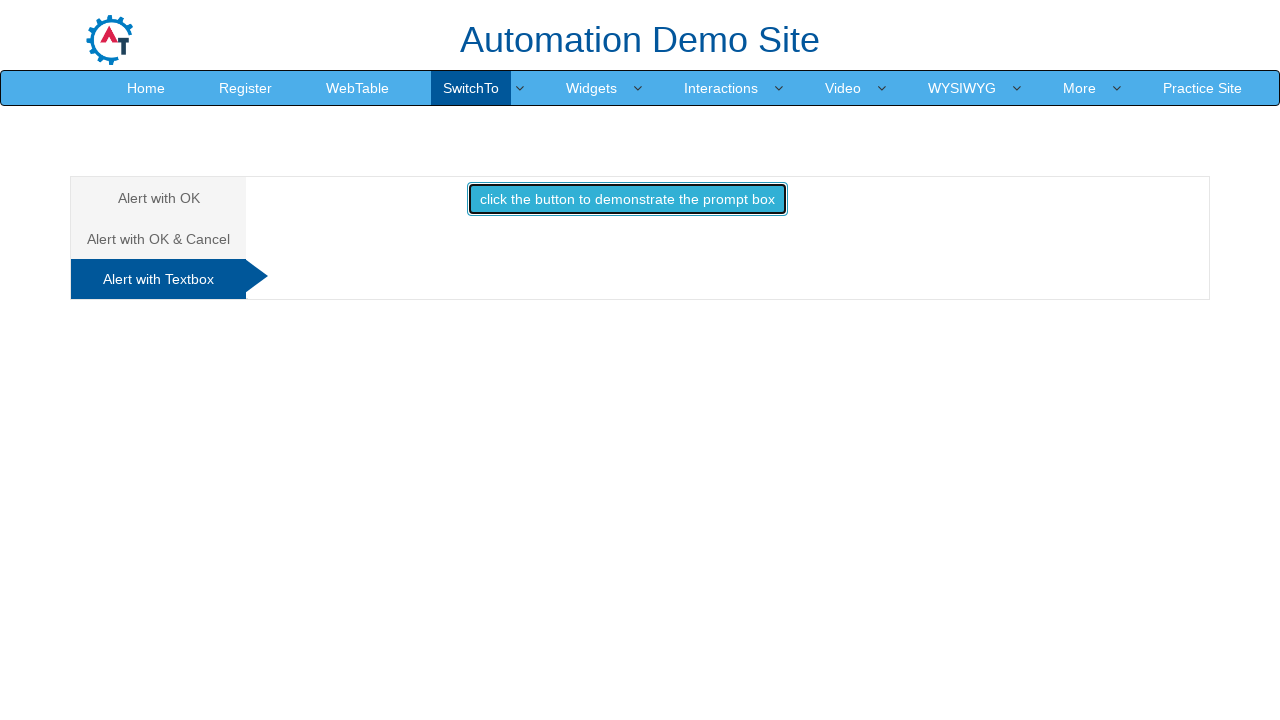